Navigates to techbeamers.com and selects a checkbox with a specific value attribute

Starting URL: http://www.techbeamers.com

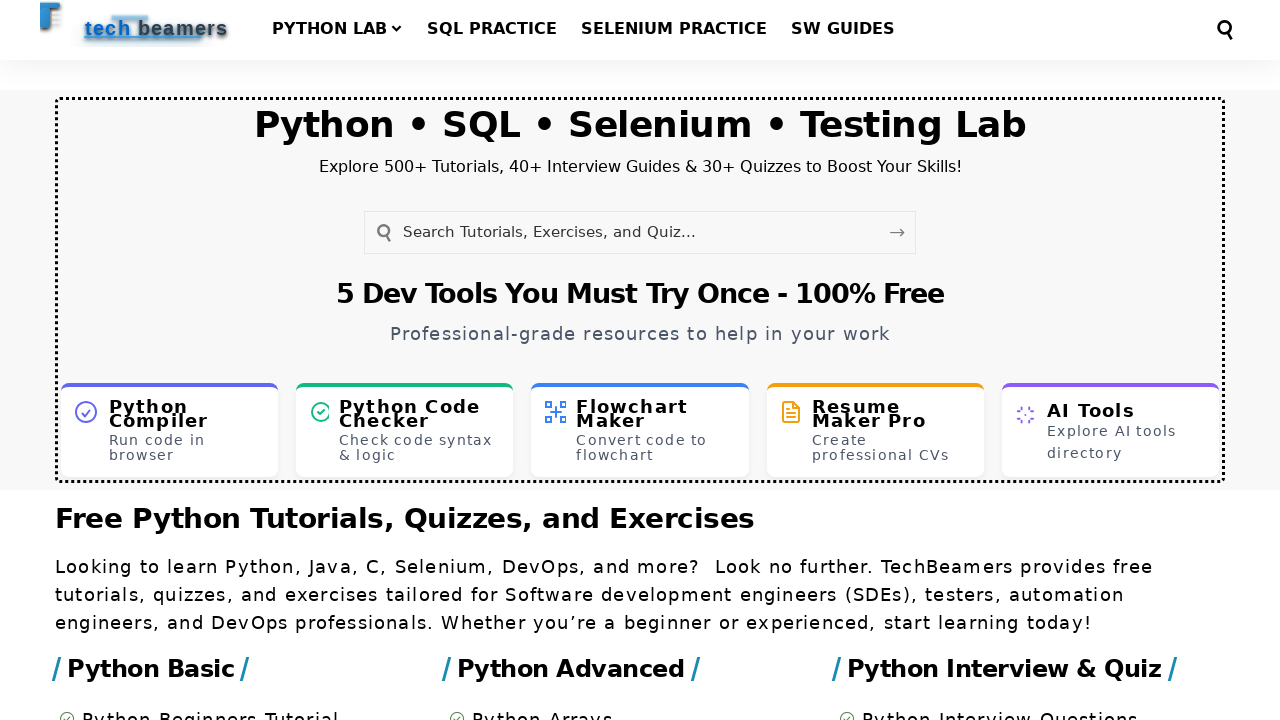

Navigated to techbeamers.com
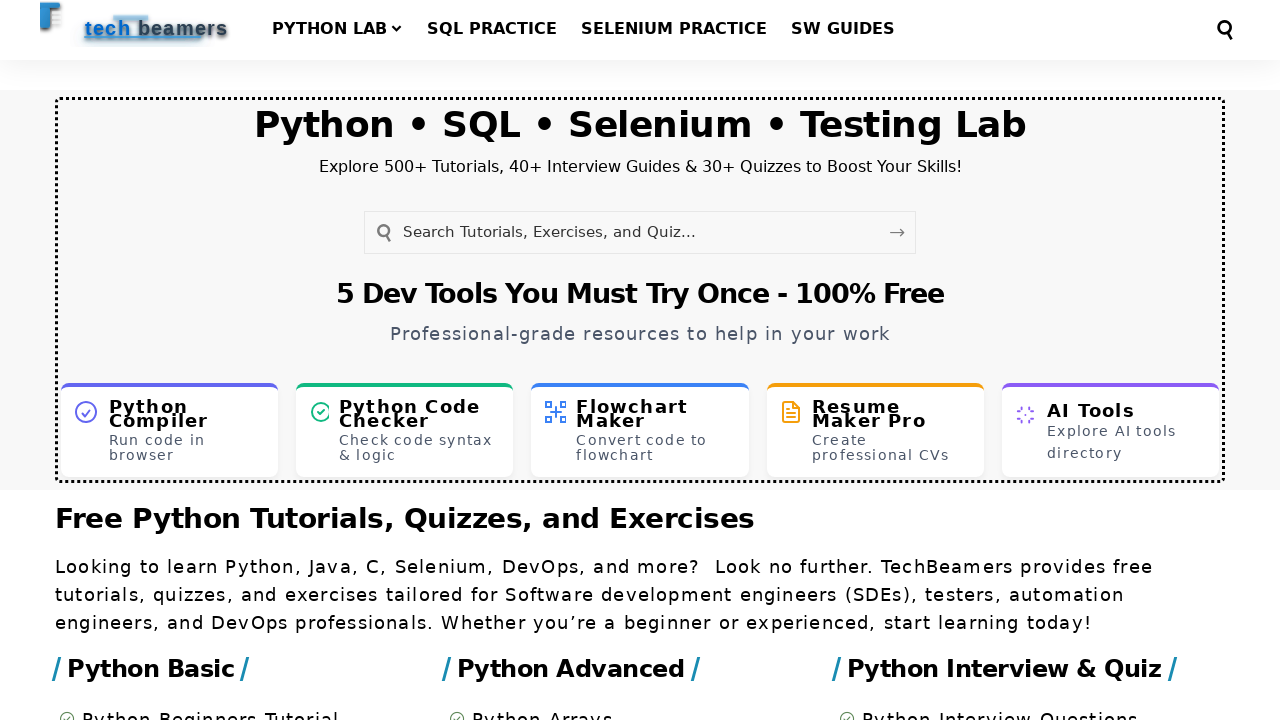

Found all checkbox elements with name='checkbox'
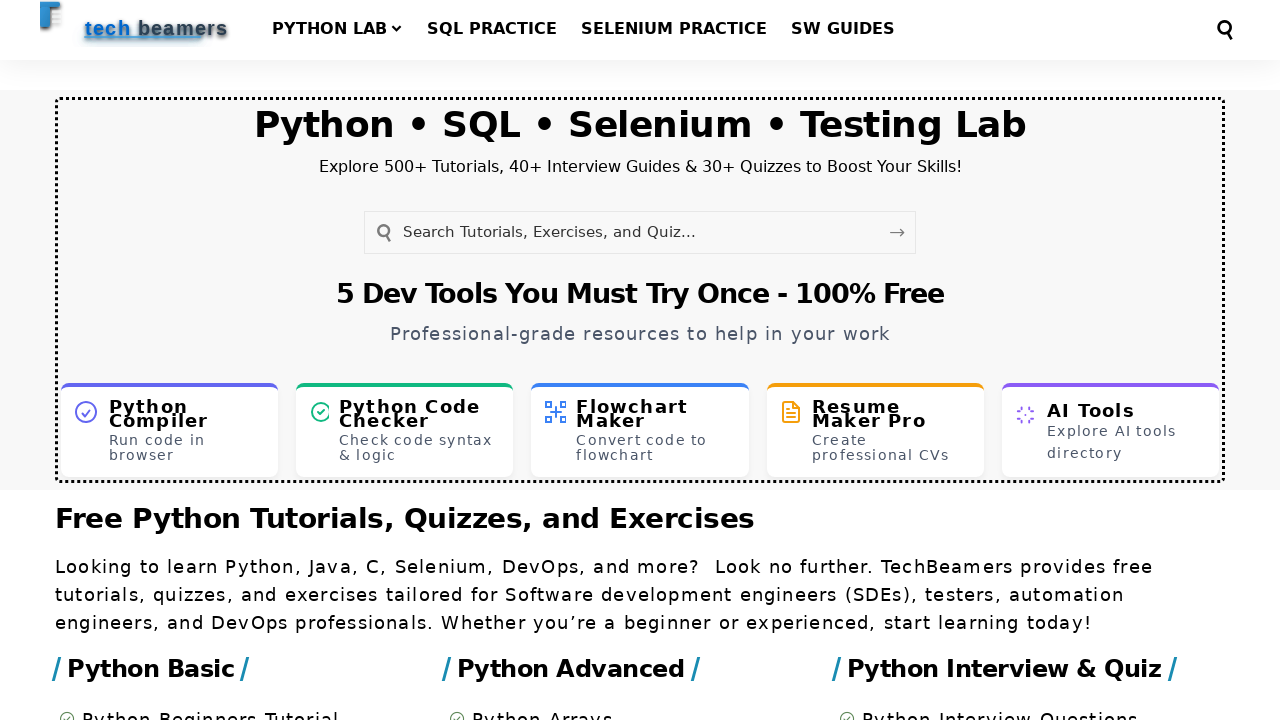

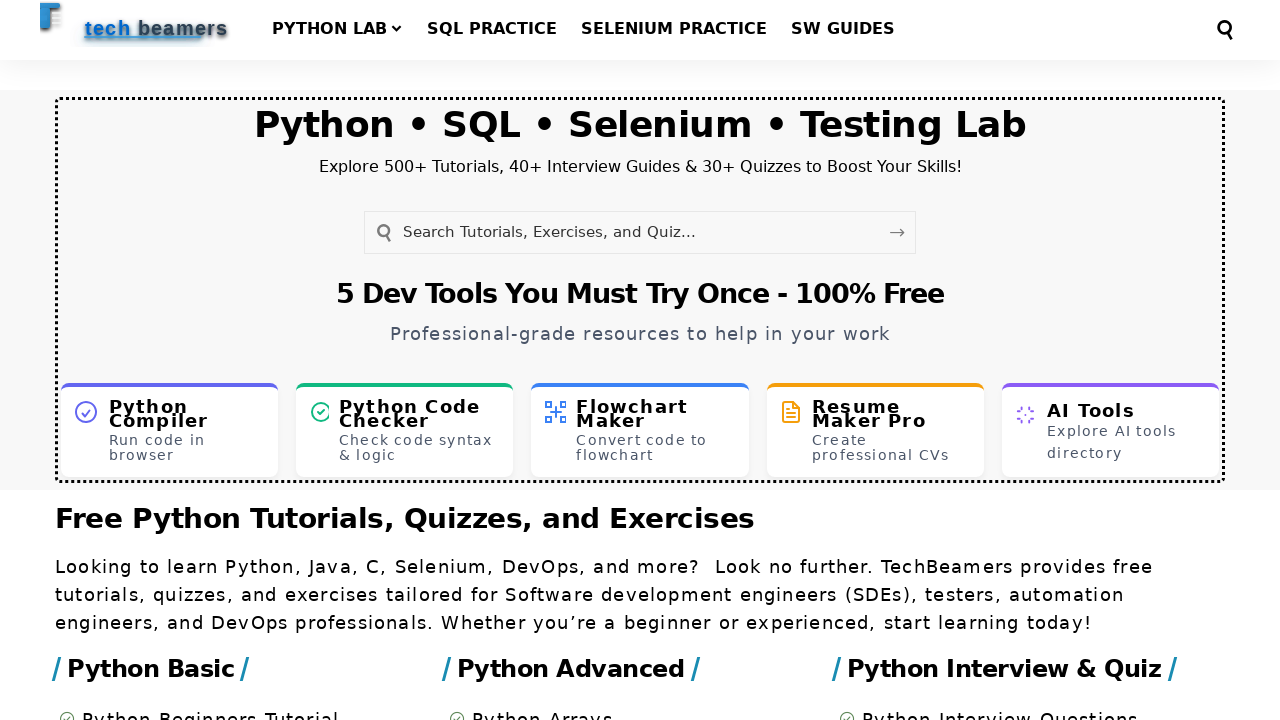